Tests mouse interaction by performing a right-click (context click) on an image element on a popup menu sample page

Starting URL: http://deluxe-menu.com/popup-mode-sample.html

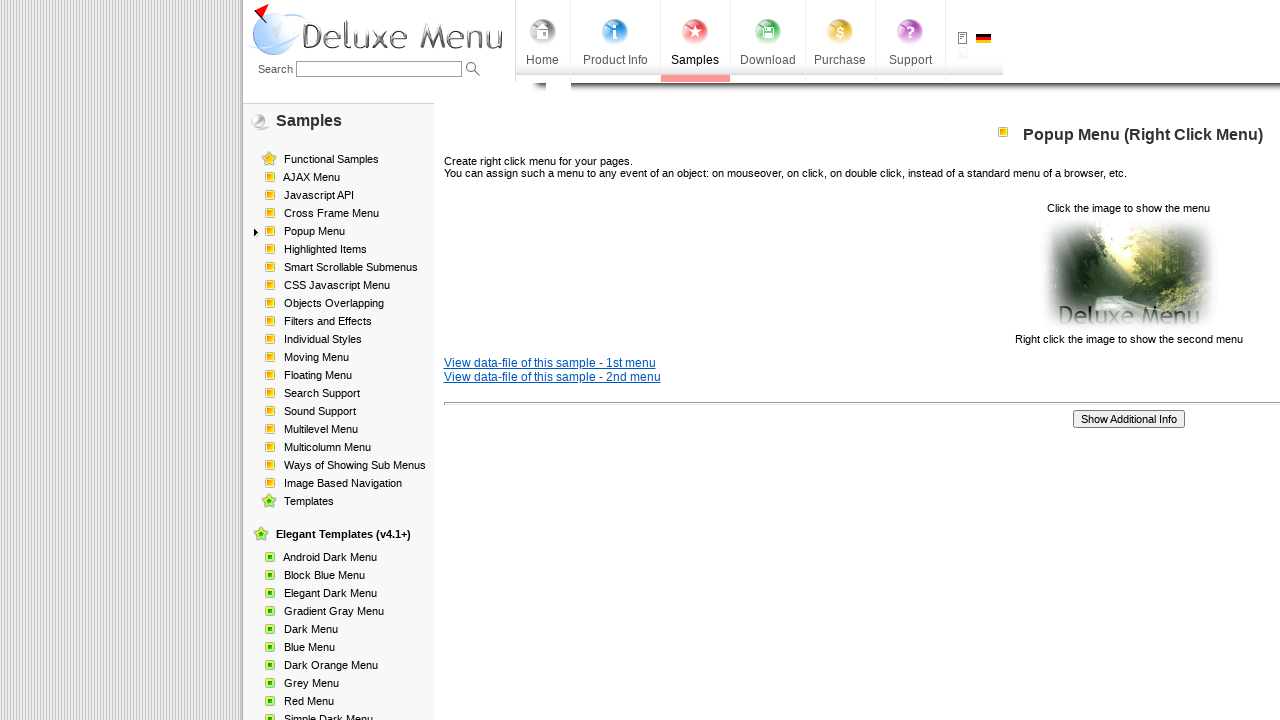

Waited for image element to be visible
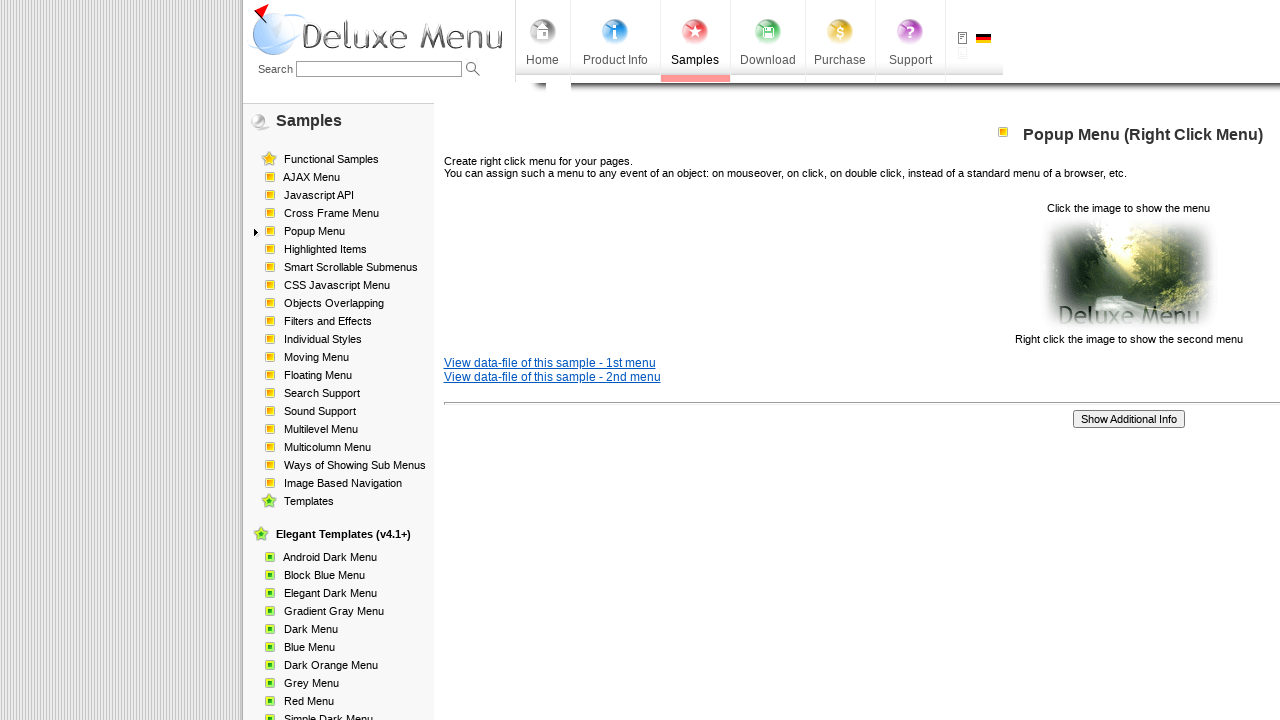

Performed right-click (context click) on image element at (1128, 274) on //p[2]/img
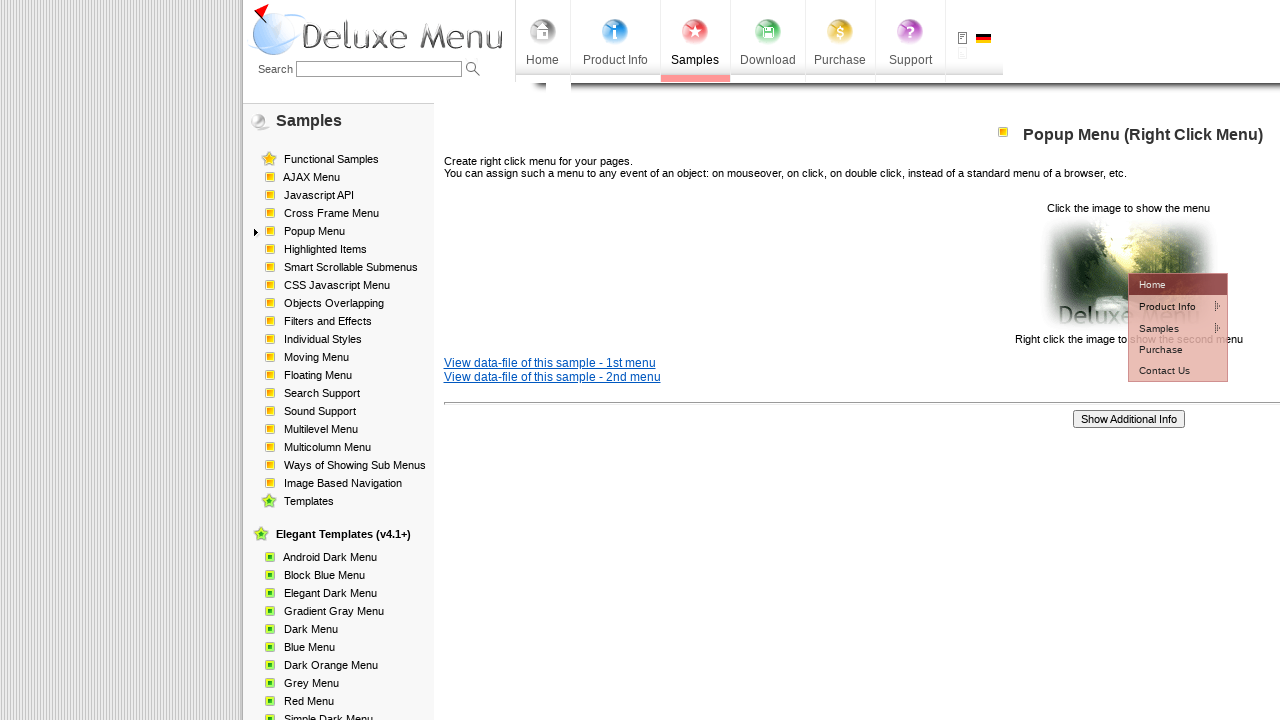

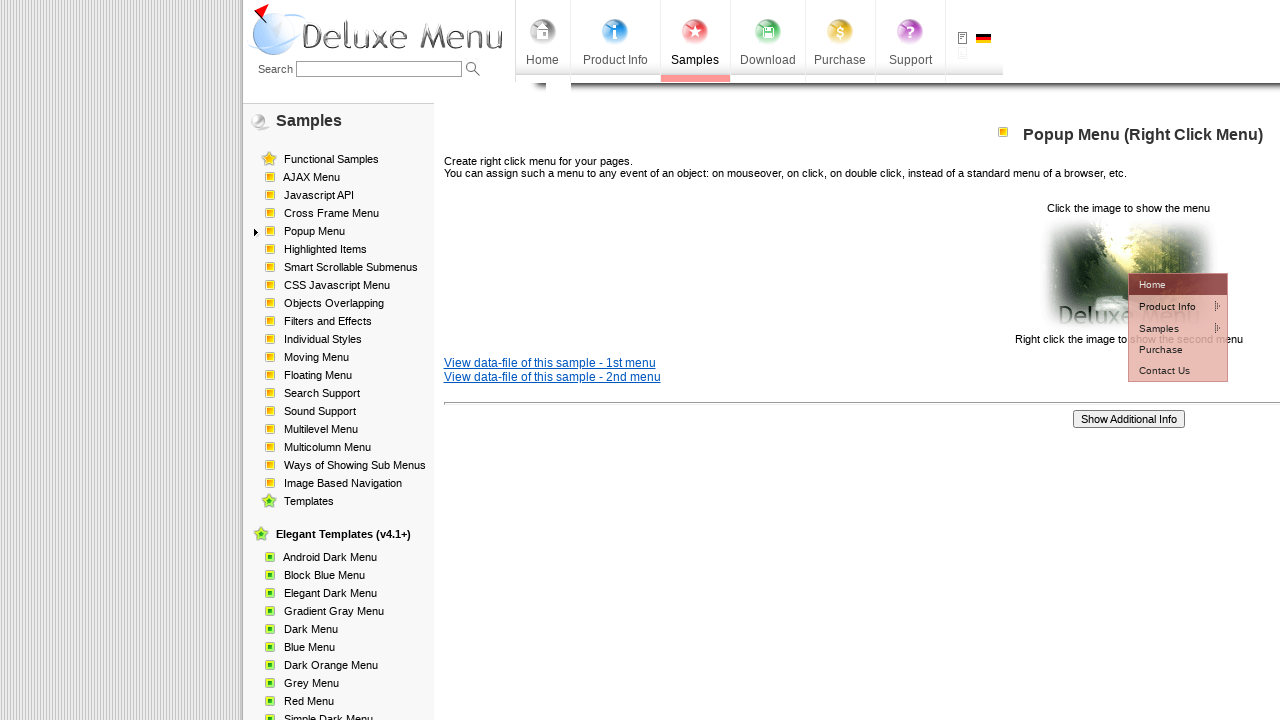